Tests form validation by attempting to submit with empty password field

Starting URL: https://www.saucedemo.com/

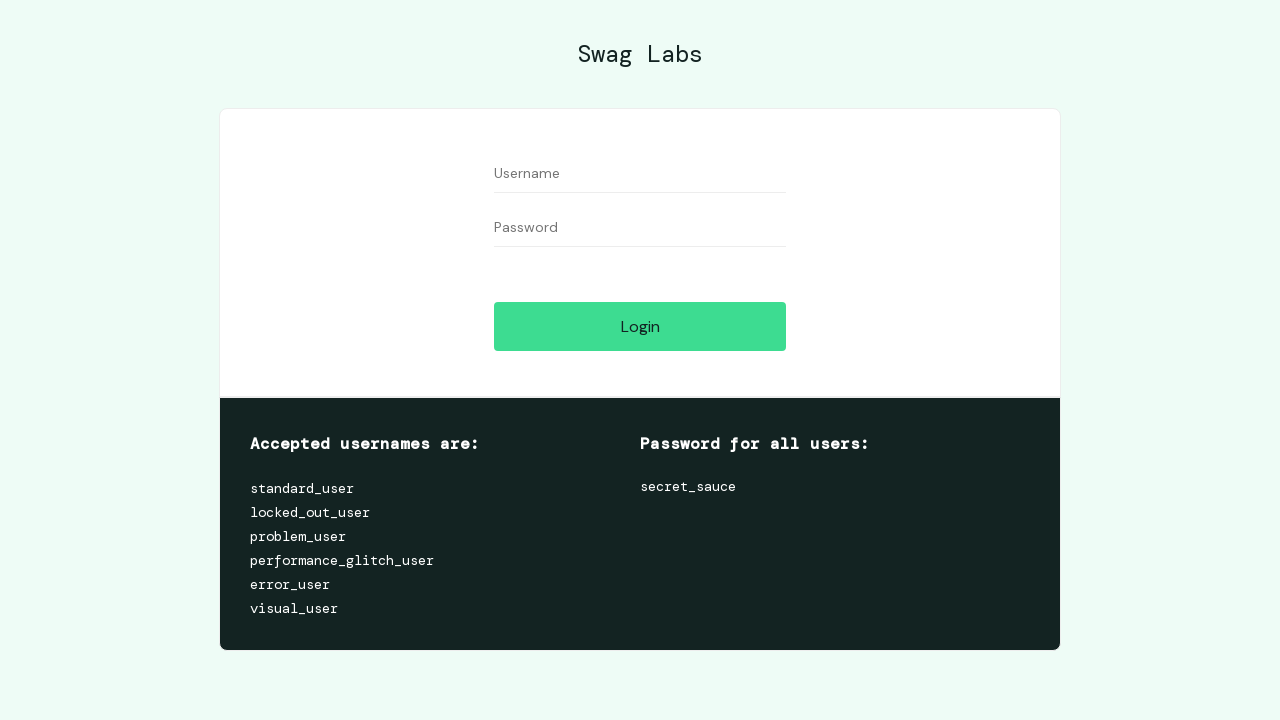

Filled username field with 'standard_user' on #user-name
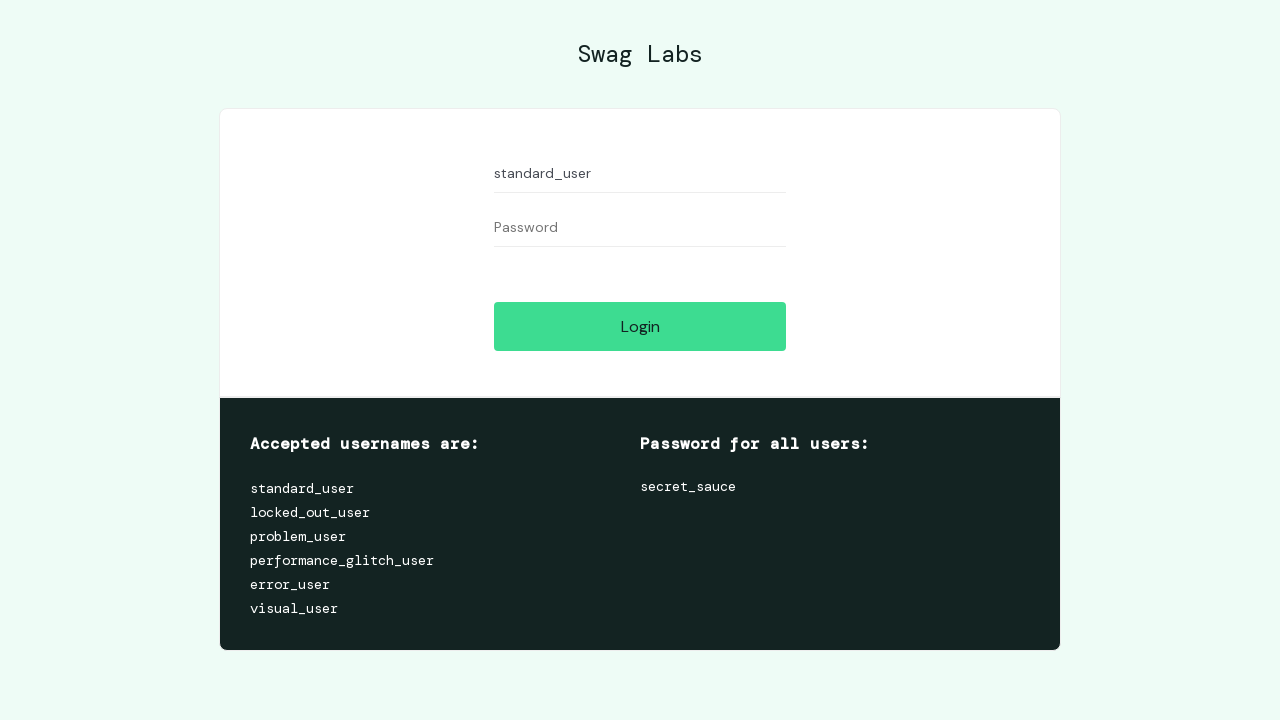

Clicked login button to attempt form submission with empty password at (640, 326) on #login-button
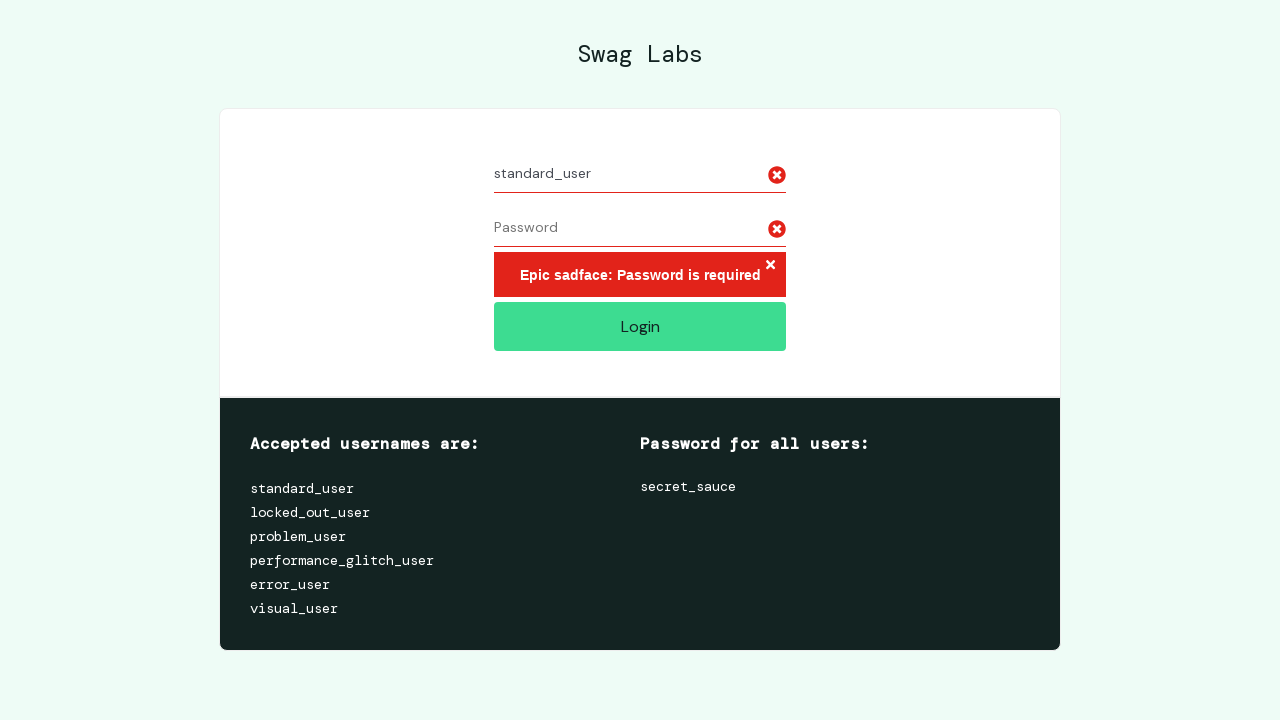

Error message appeared validating empty password field
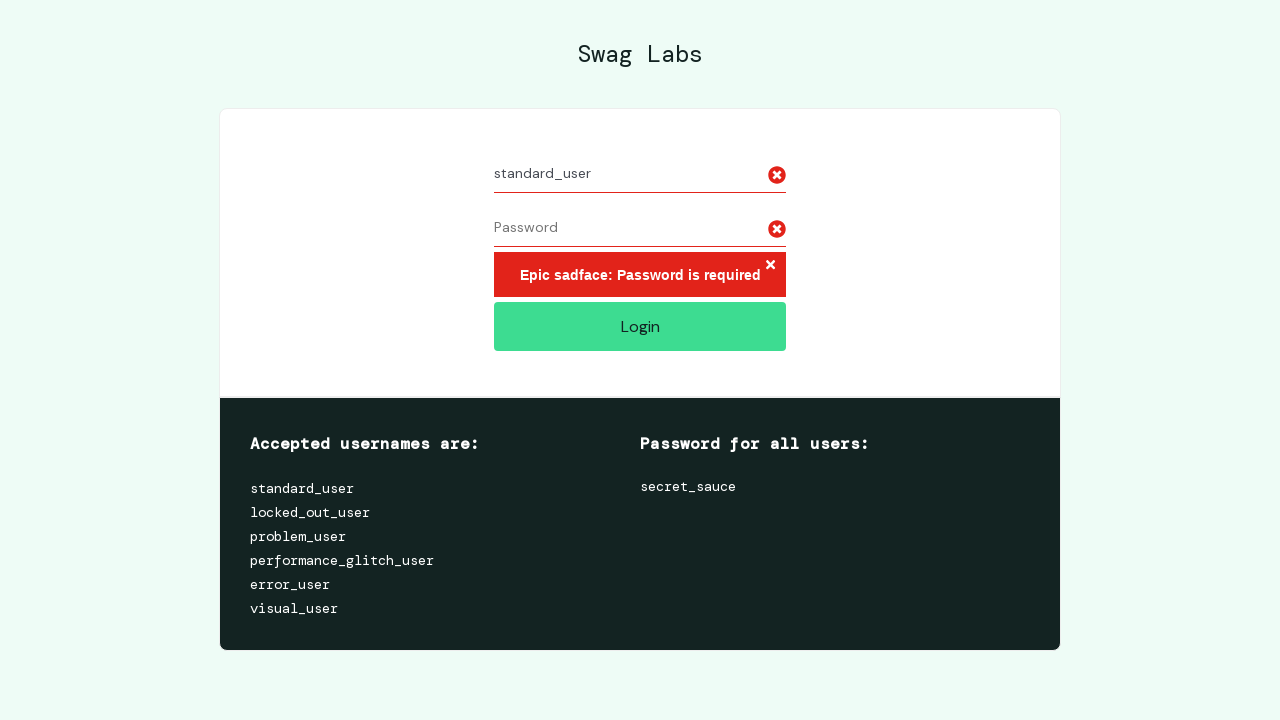

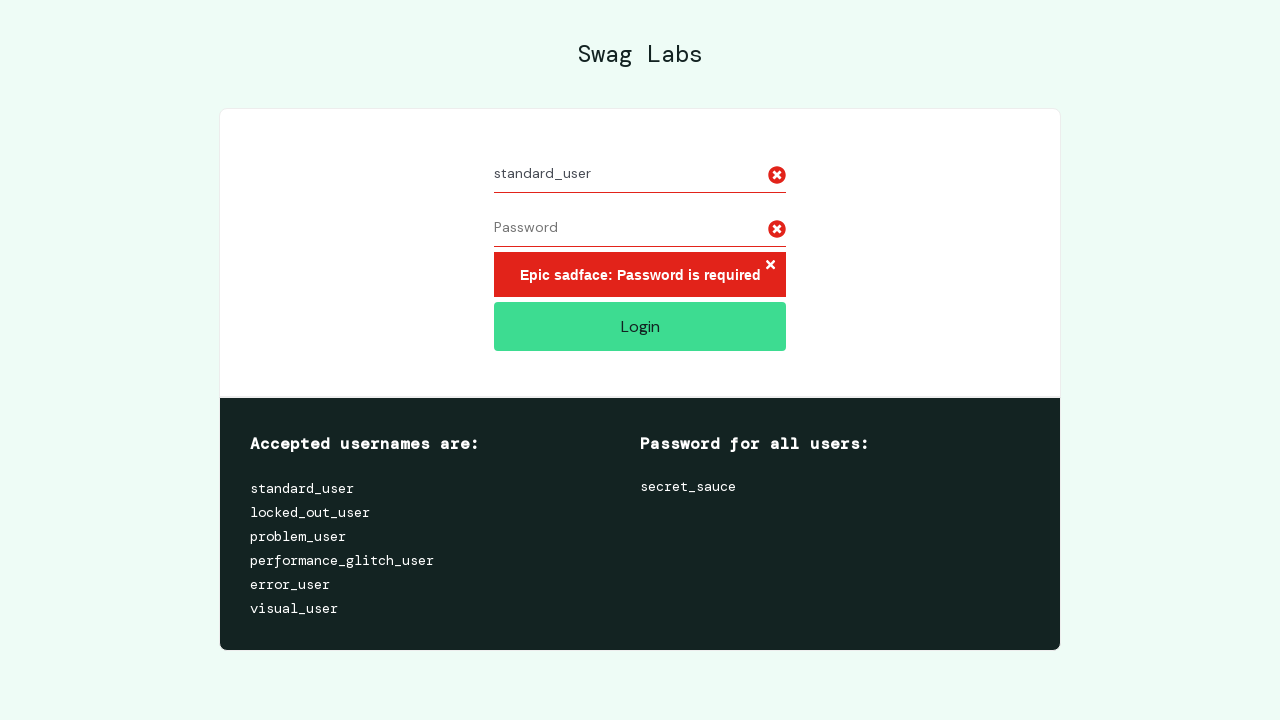